Tests form interaction on a practice Angular page by filling a text field and selecting options from a dropdown using different selection methods (by index and by visible text).

Starting URL: https://rahulshettyacademy.com/angularpractice/

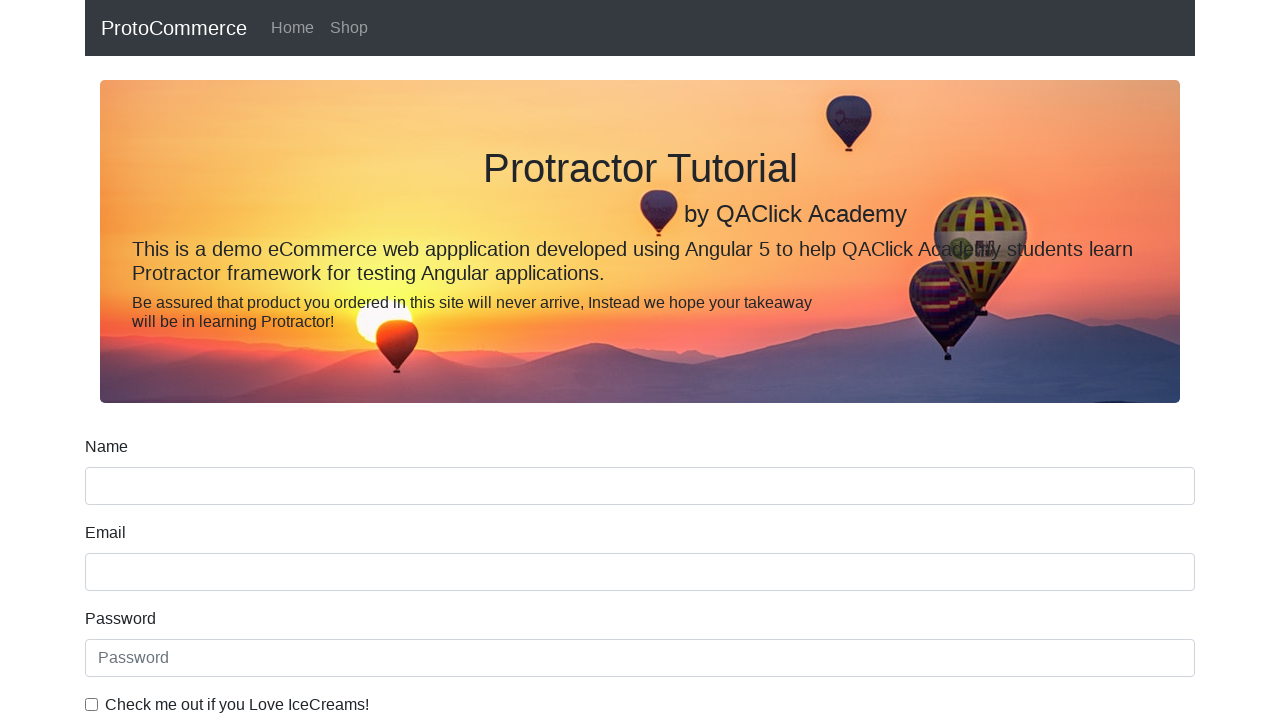

Filled first form input field with 'test@123' on (//input[@class='form-control'])[1]
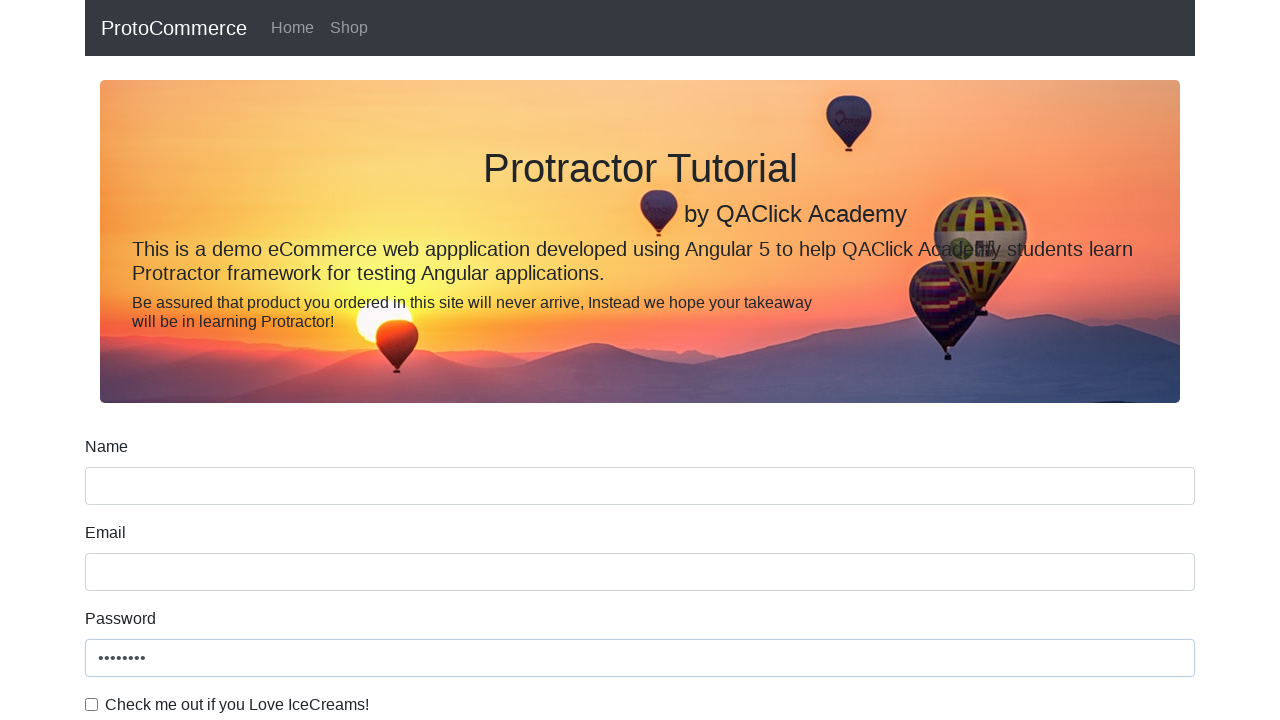

Selected dropdown option by index 1 (second option) on select.form-control
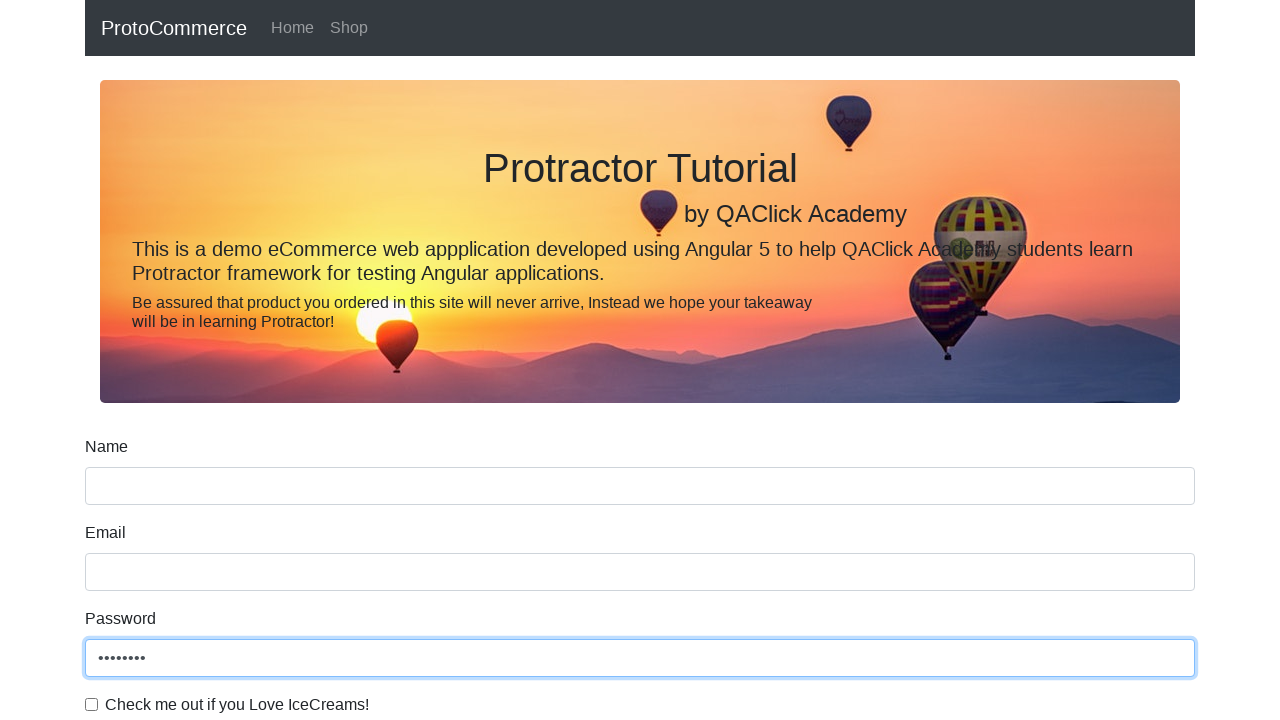

Selected dropdown option 'Male' by visible text on select.form-control
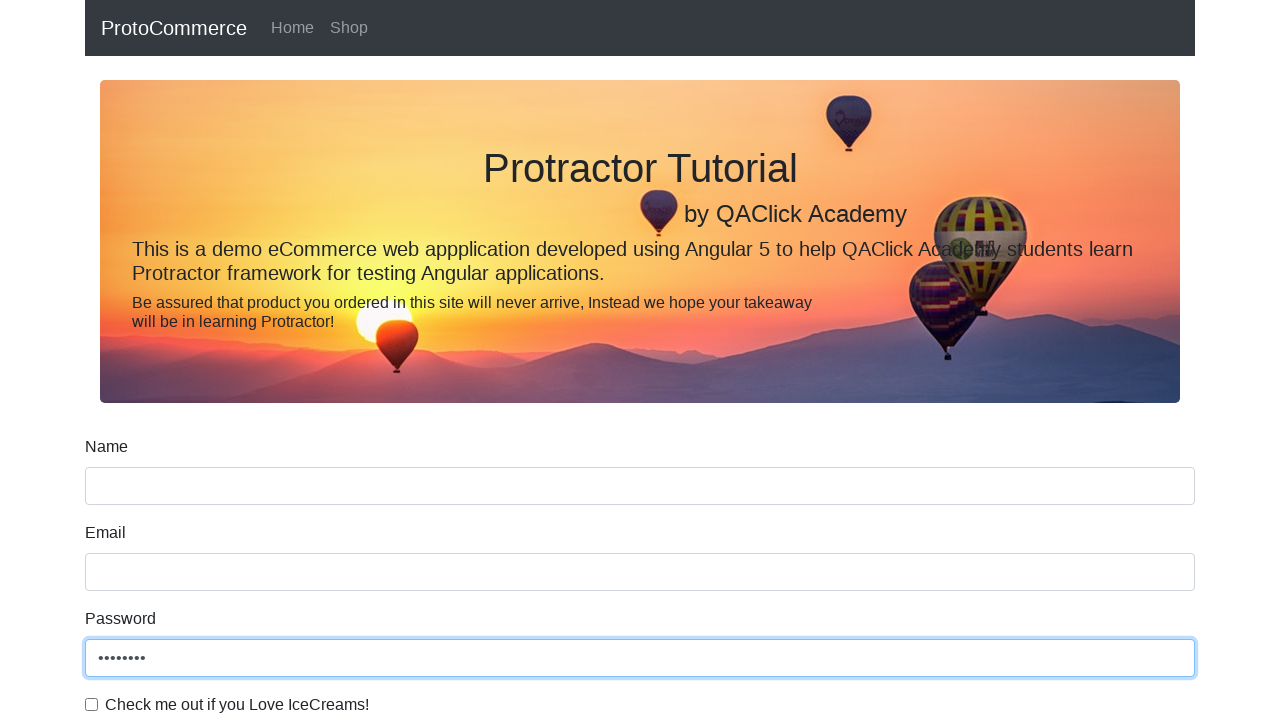

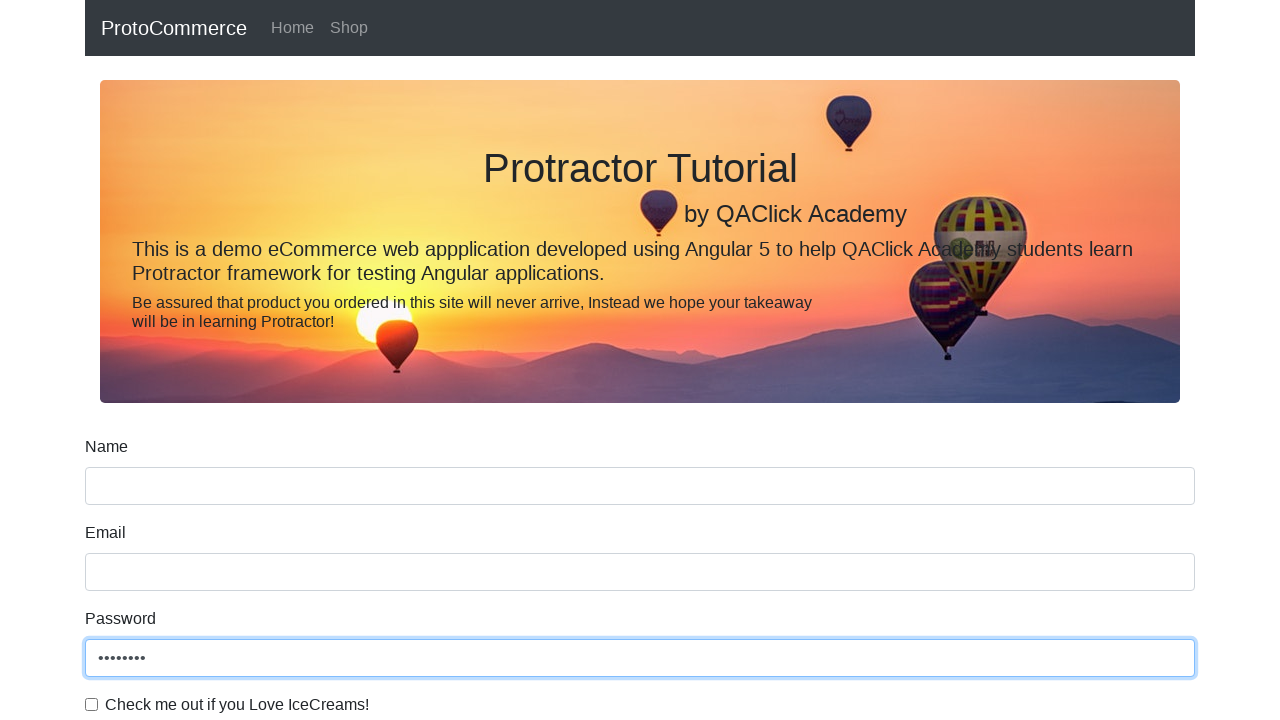